Navigates to a login practice page to verify the page loads successfully

Starting URL: https://rahulshettyacademy.com/loginpagePractise/

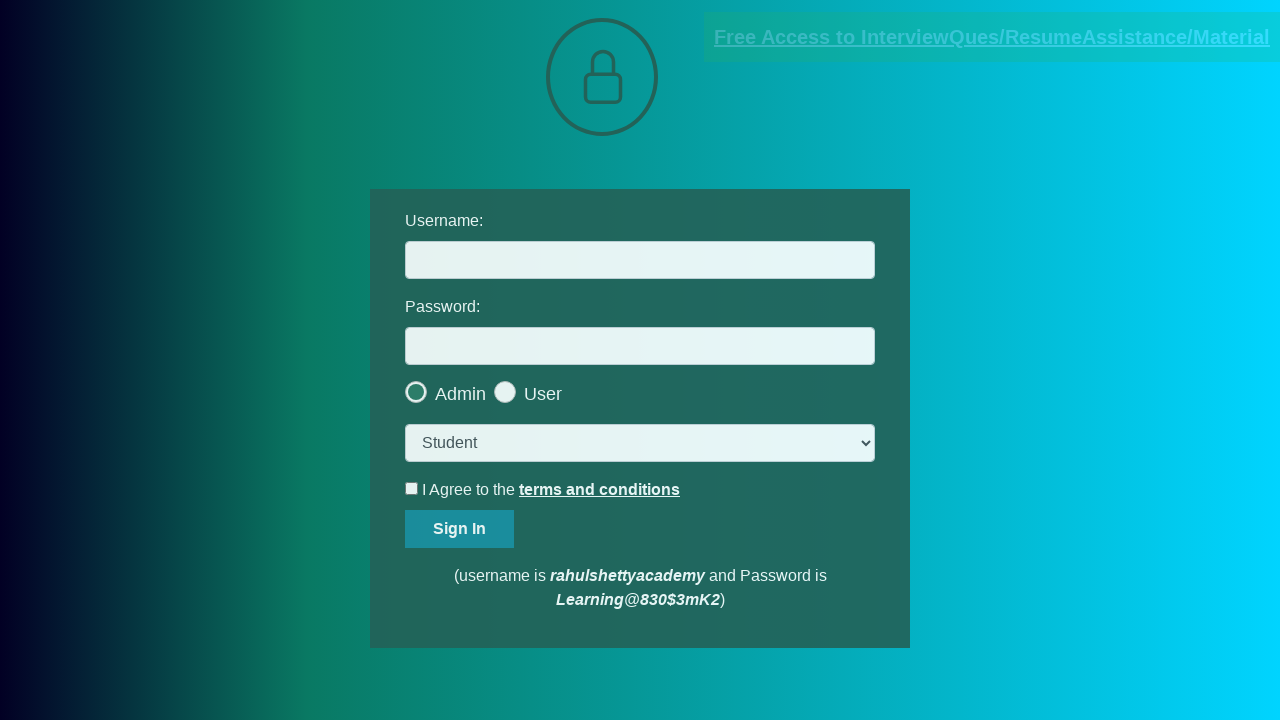

Waited for login practice page to load completely
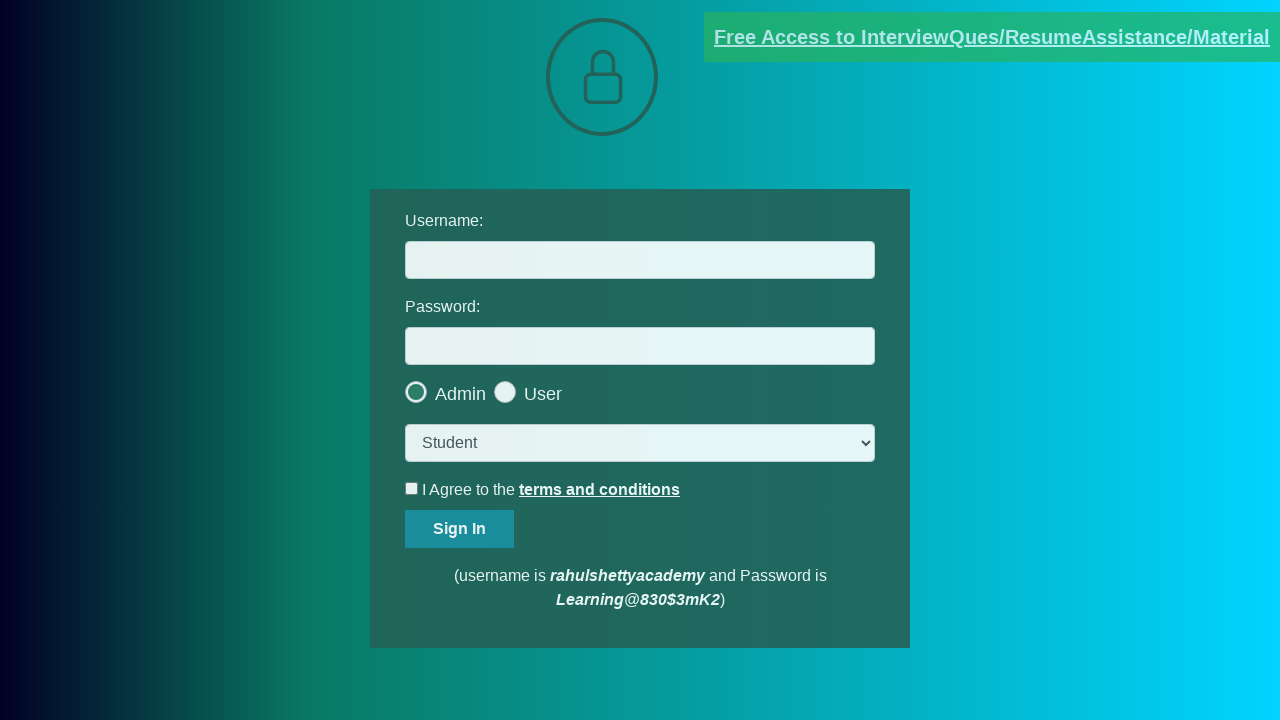

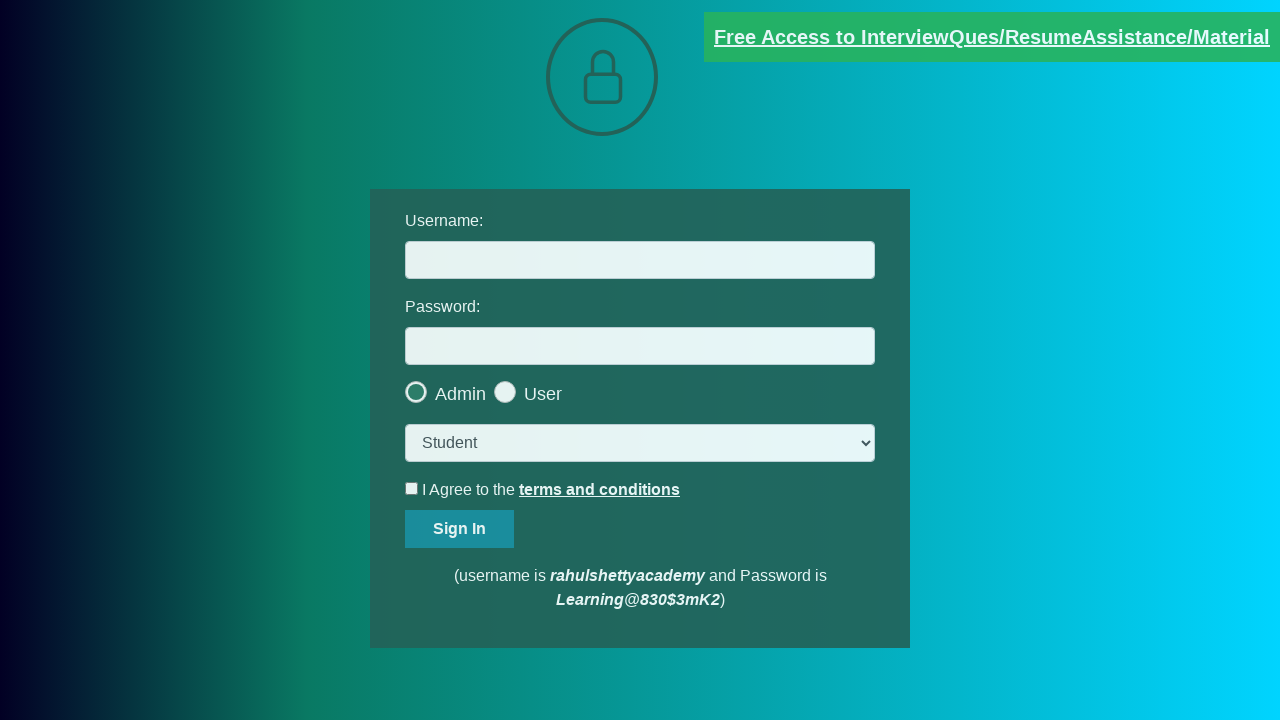